Tests browser window switching functionality by clicking a link that opens a new window, switching to the new window to verify its content, then switching back to the original window to verify it's still accessible.

Starting URL: https://the-internet.herokuapp.com/windows

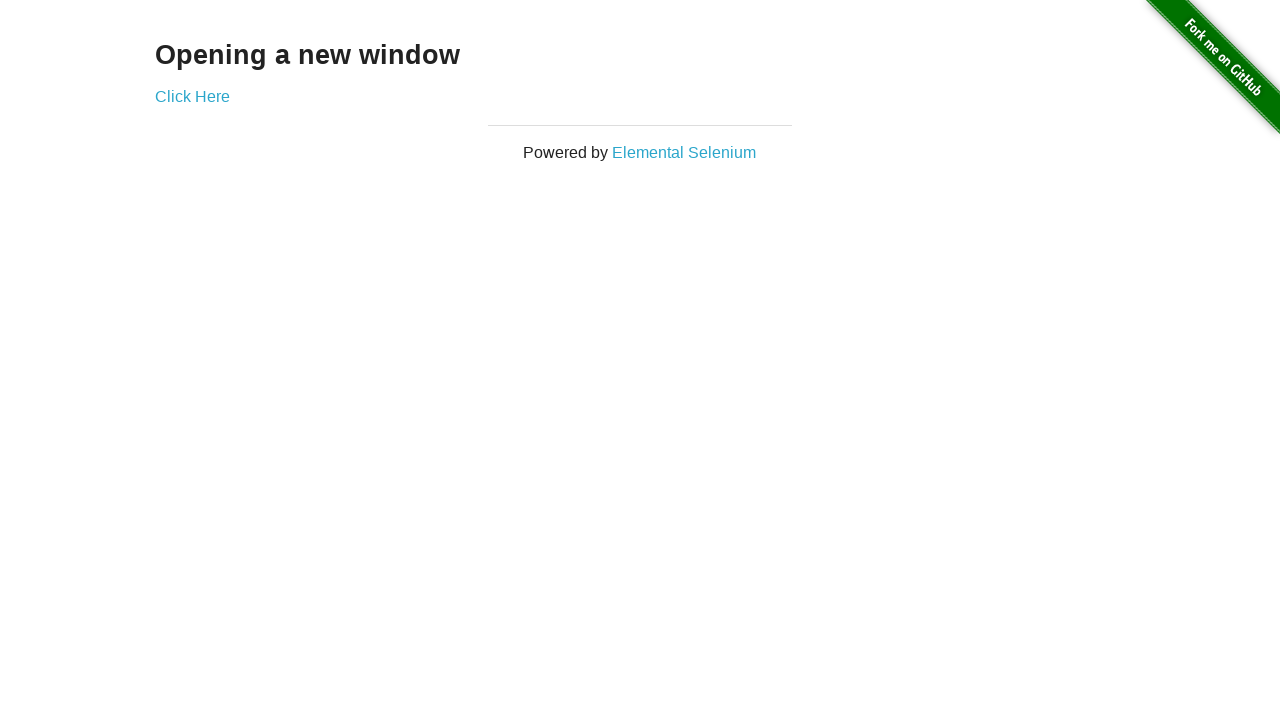

Retrieved heading text from initial page
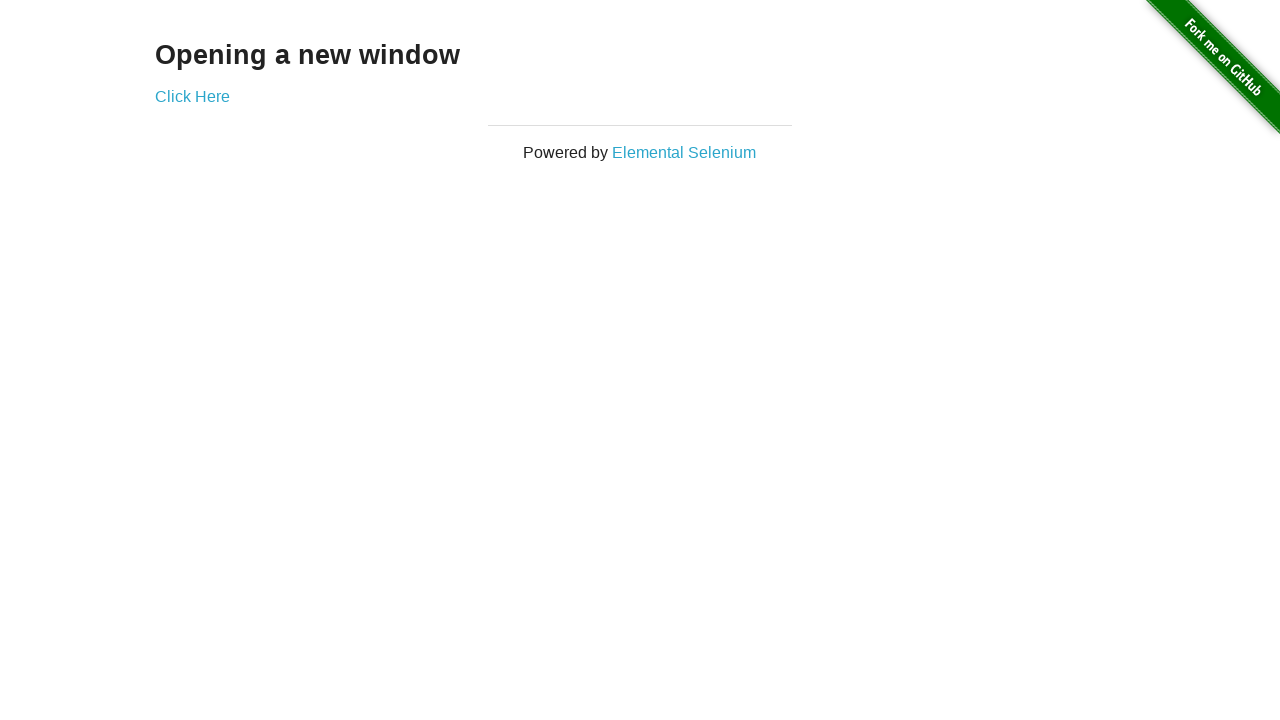

Verified initial page heading is 'Opening a new window'
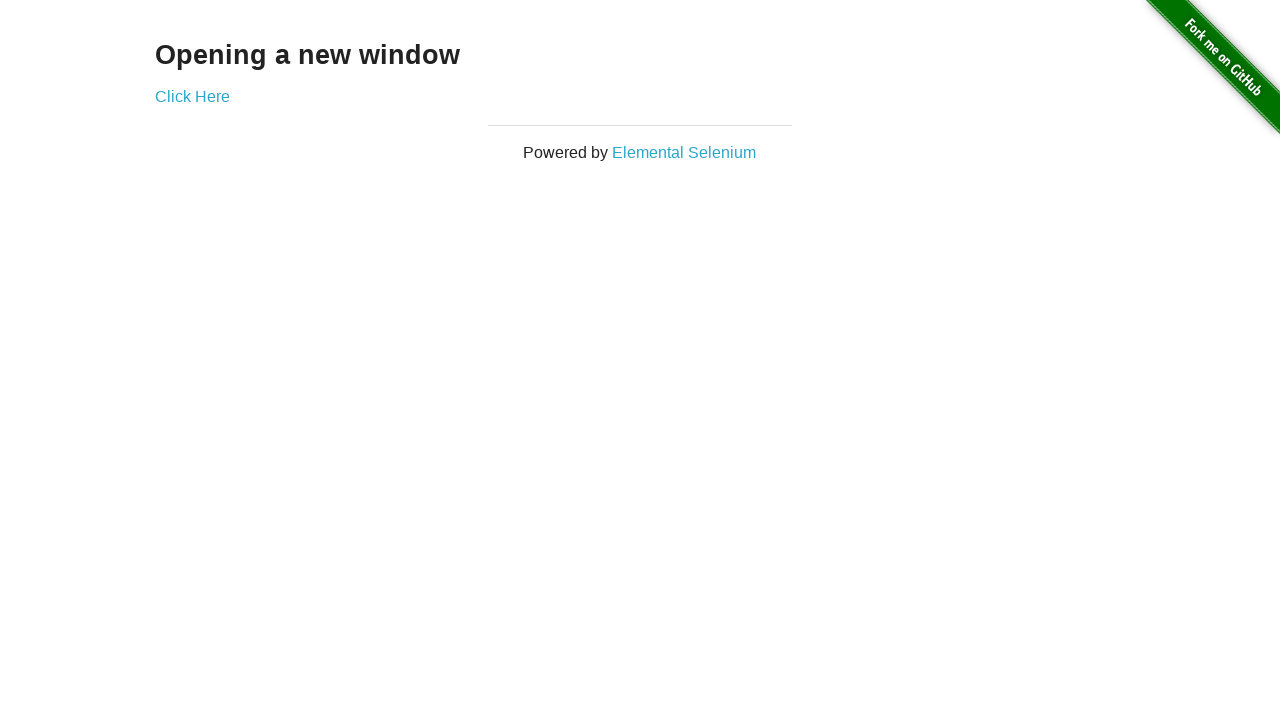

Verified initial page title is 'The Internet'
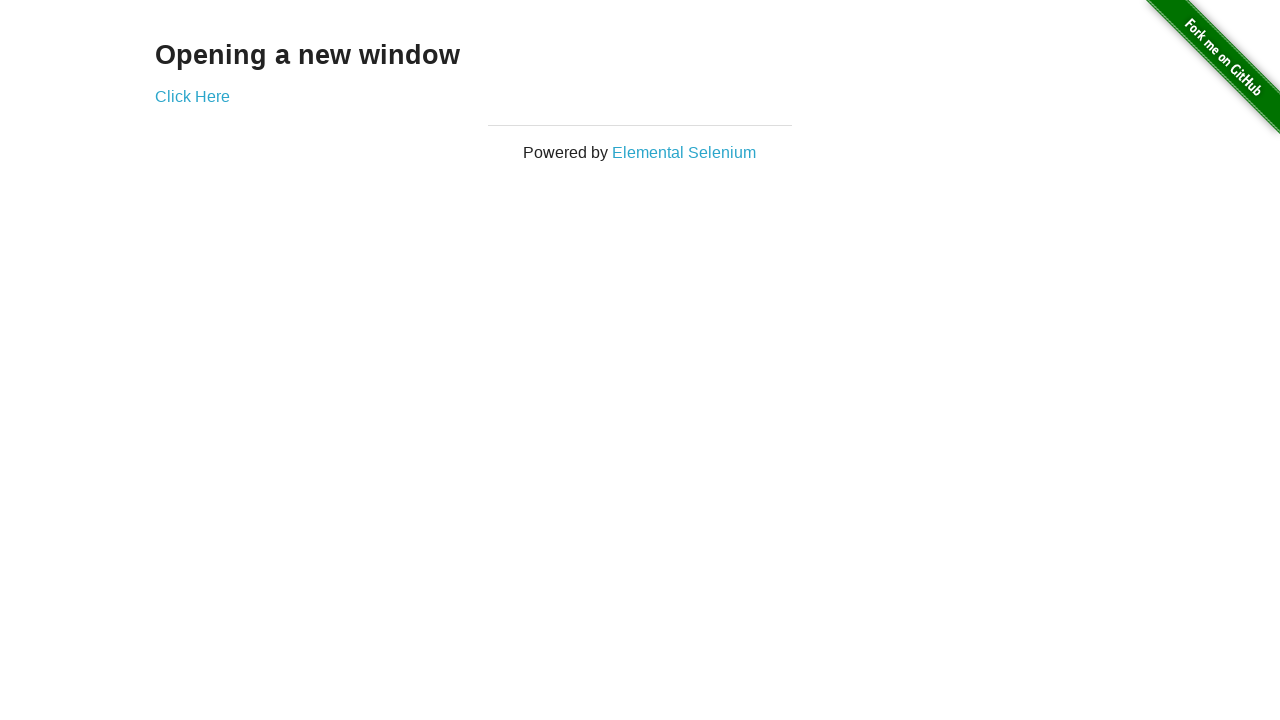

Clicked 'Click Here' link to open new window at (192, 96) on text=Click Here
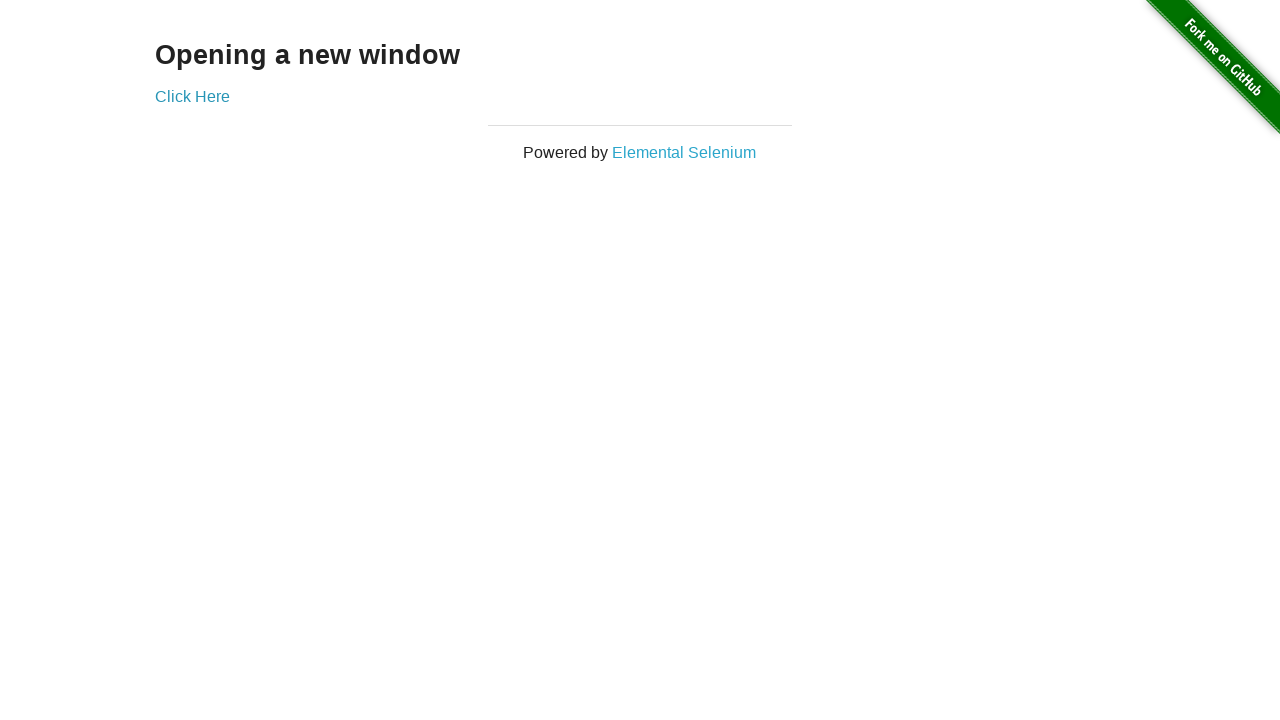

Obtained reference to newly opened window
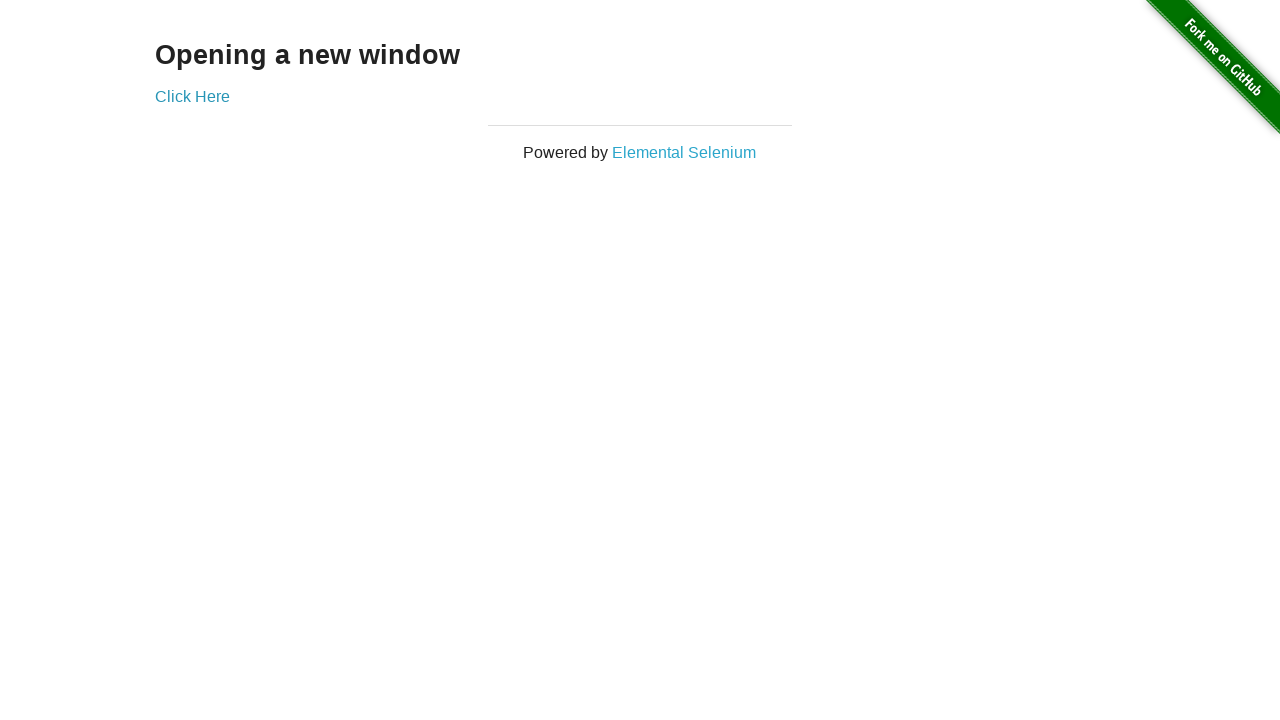

Waited for new window to fully load
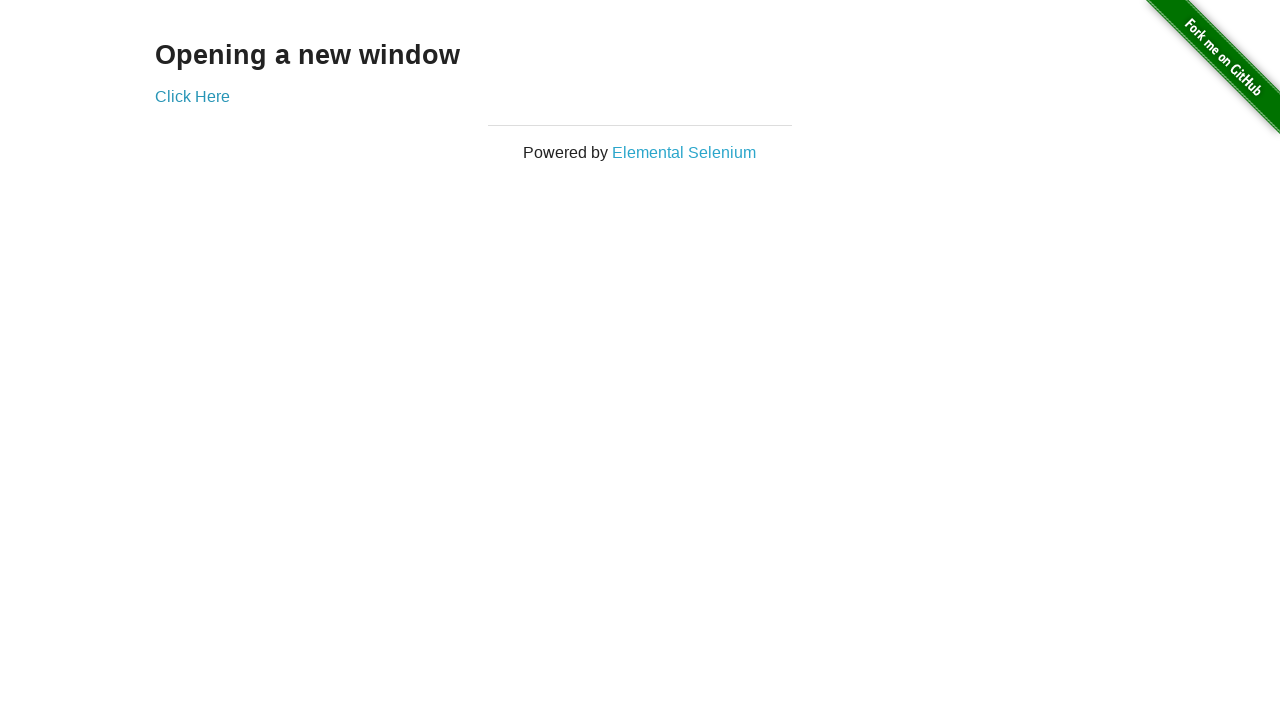

Verified new window title is 'New Window'
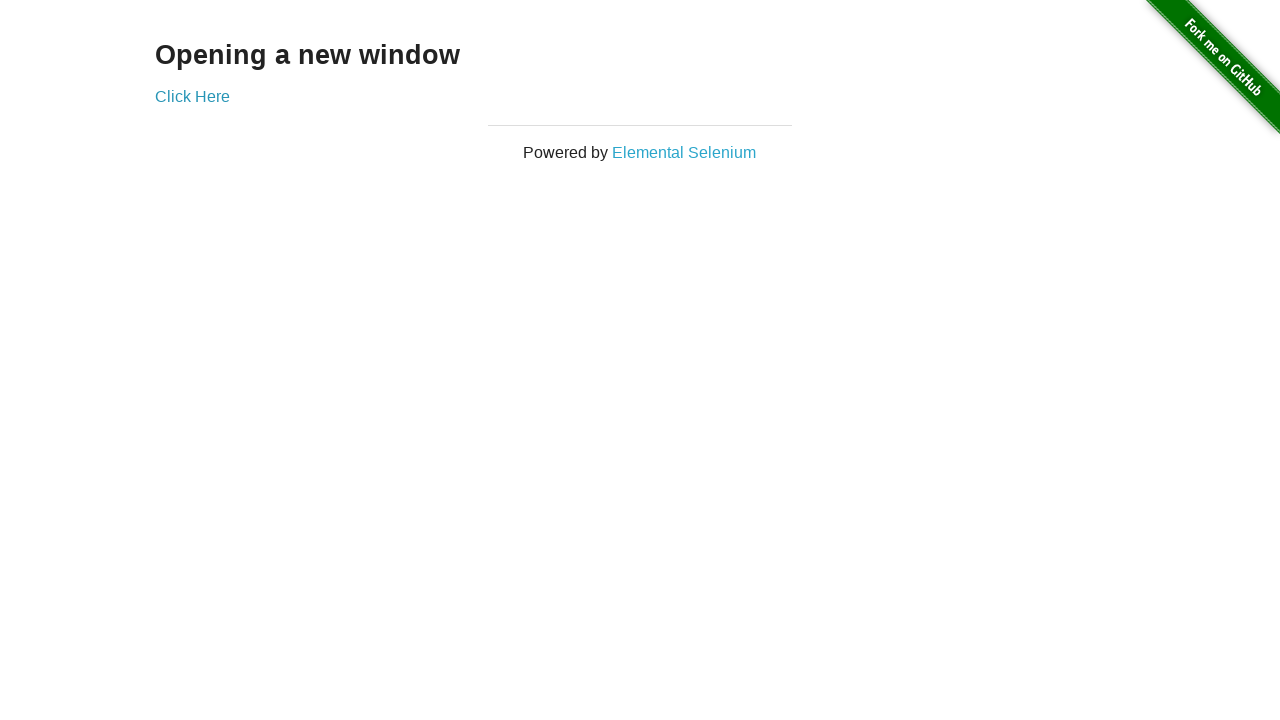

Retrieved heading text from new window
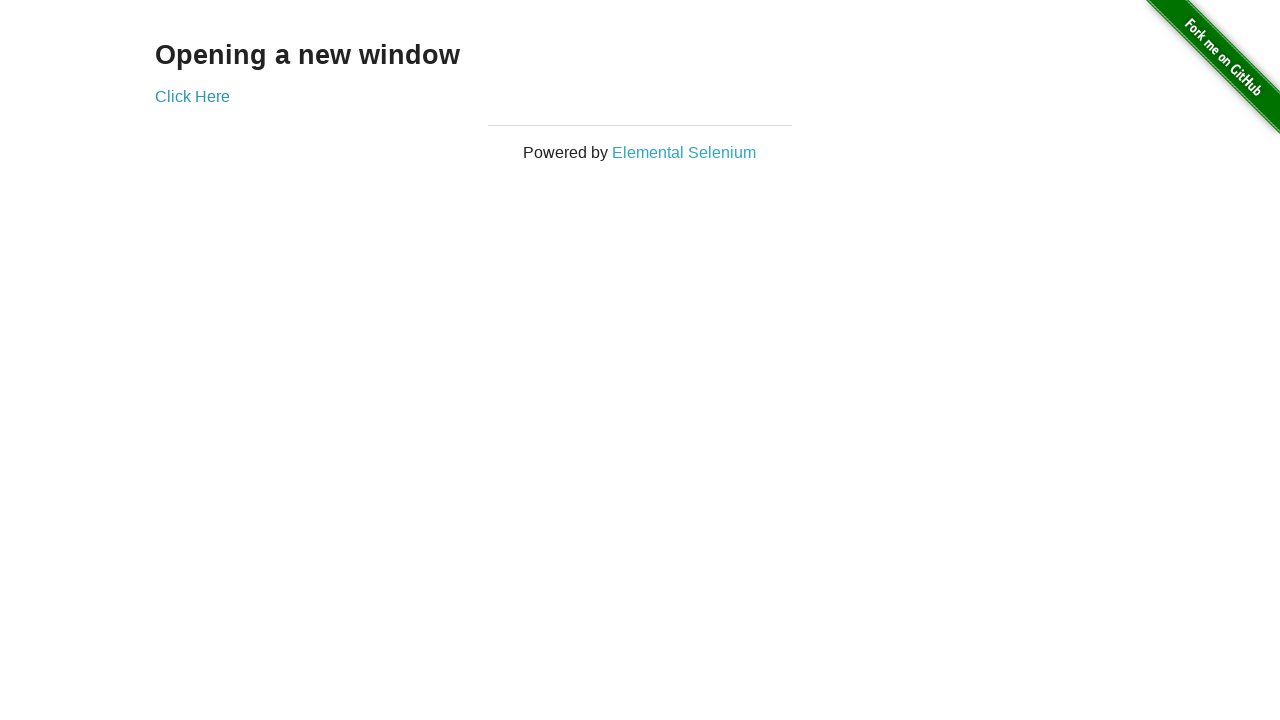

Verified new window heading is 'New Window'
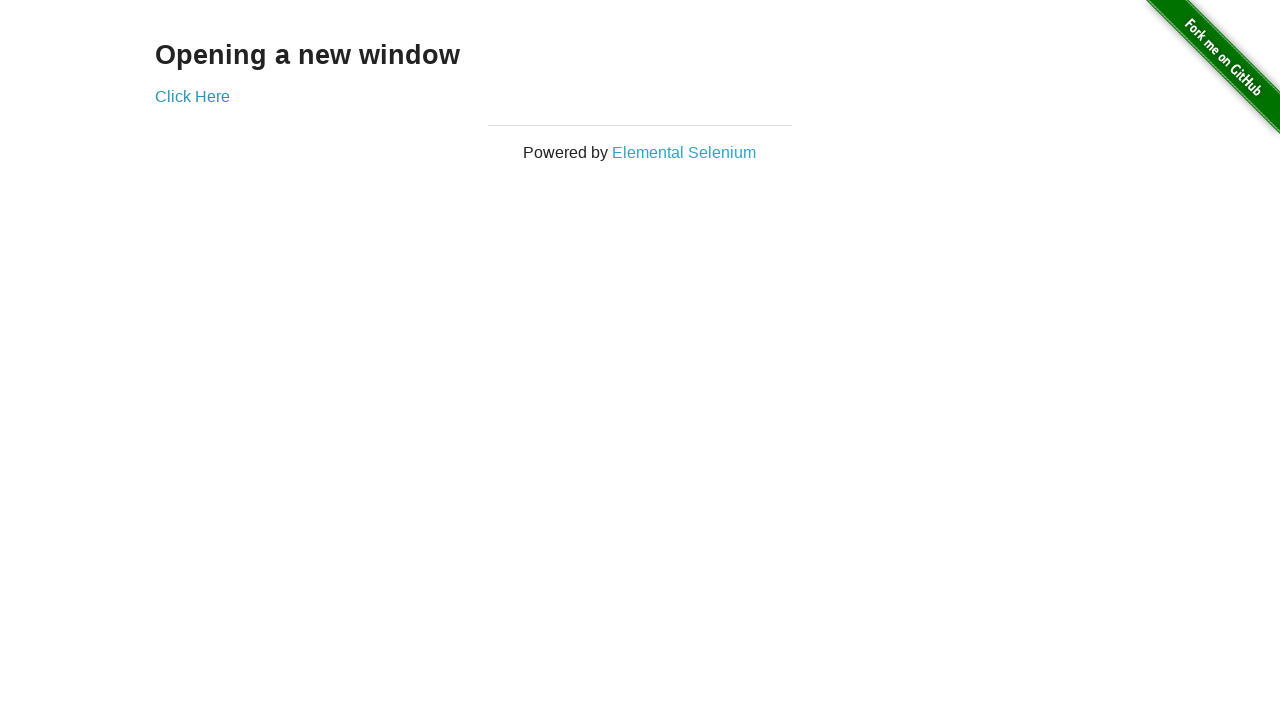

Switched back to original window
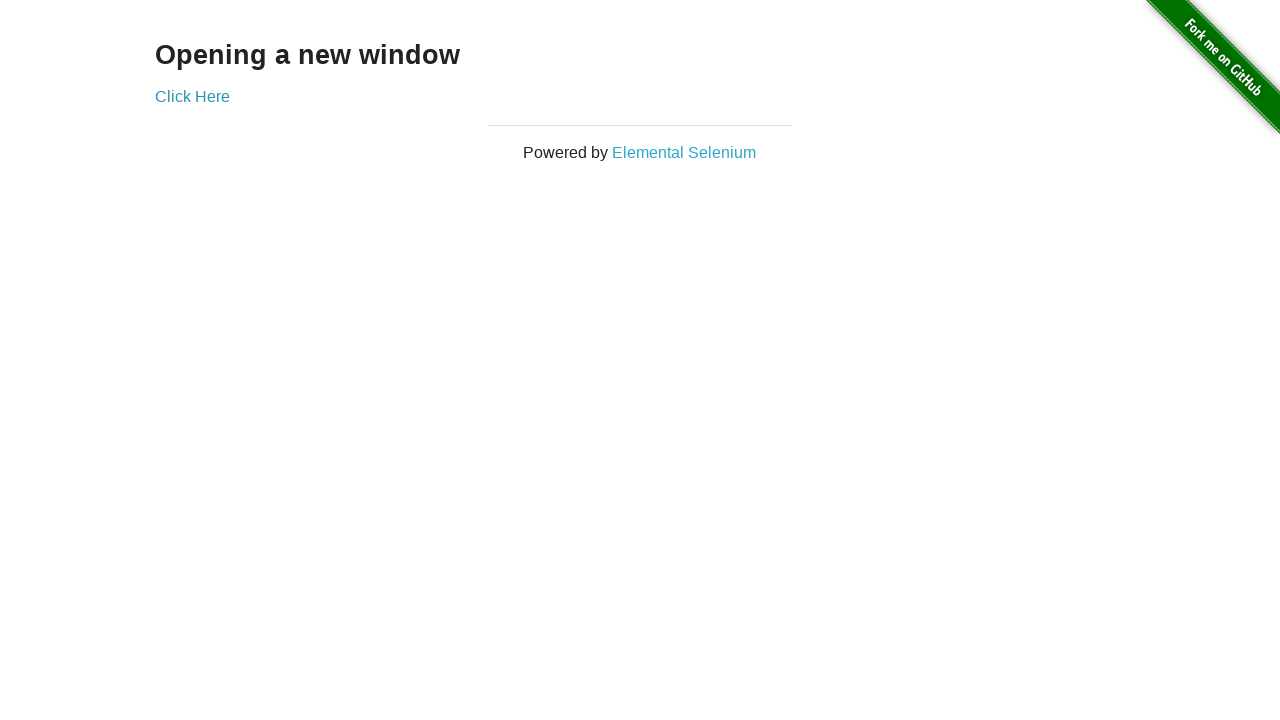

Verified original window title is still 'The Internet'
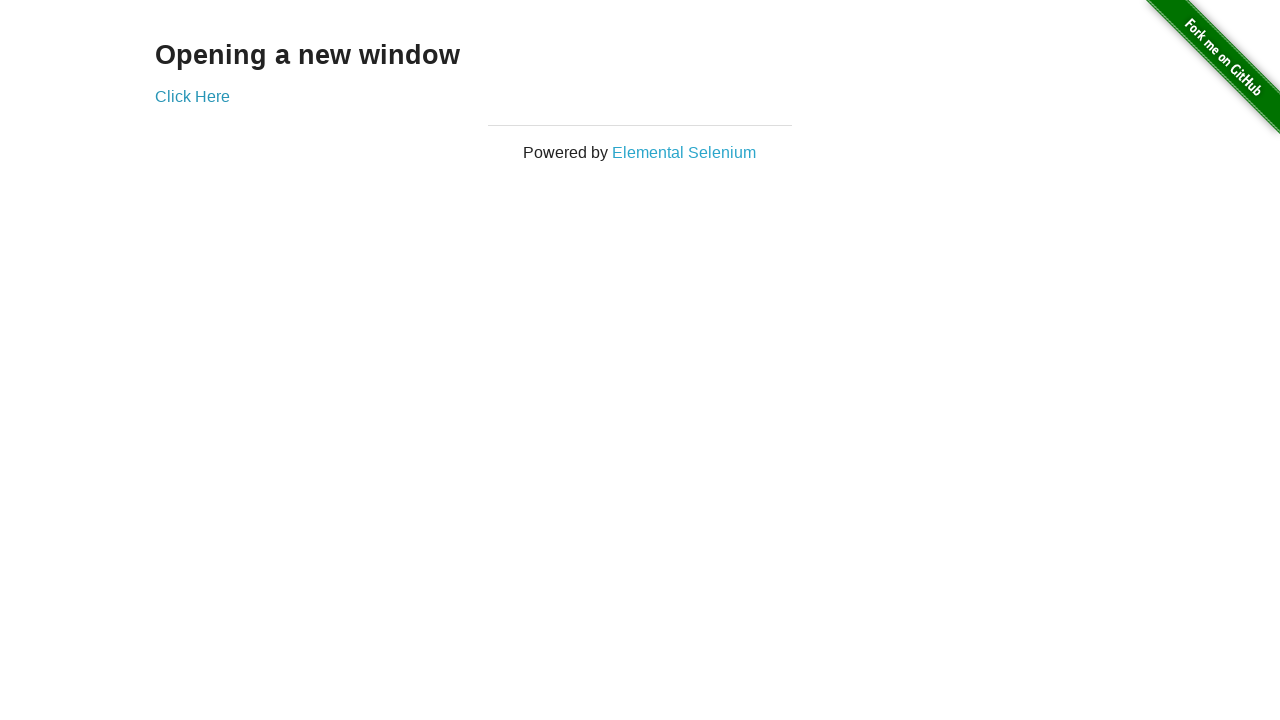

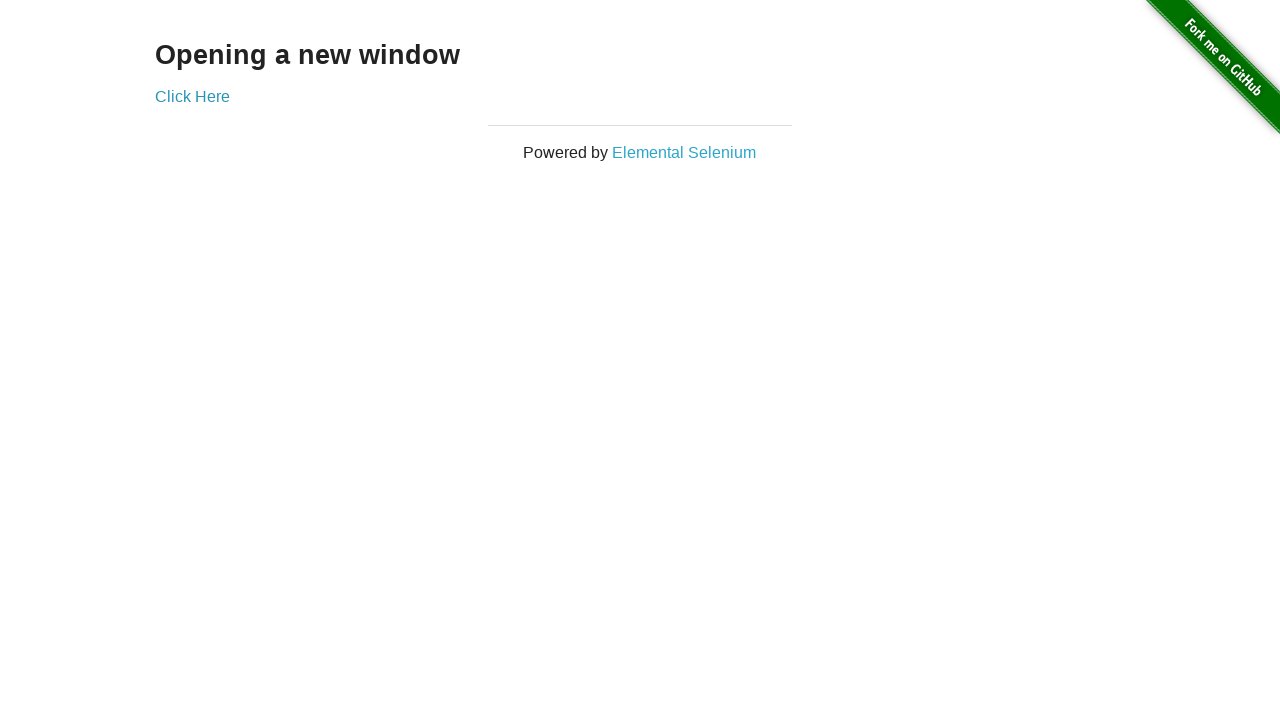